Tests static dropdown selection functionality by selecting currency options using different methods (by index and by visible text)

Starting URL: https://rahulshettyacademy.com/dropdownsPractise/#search.aspx?mode=search

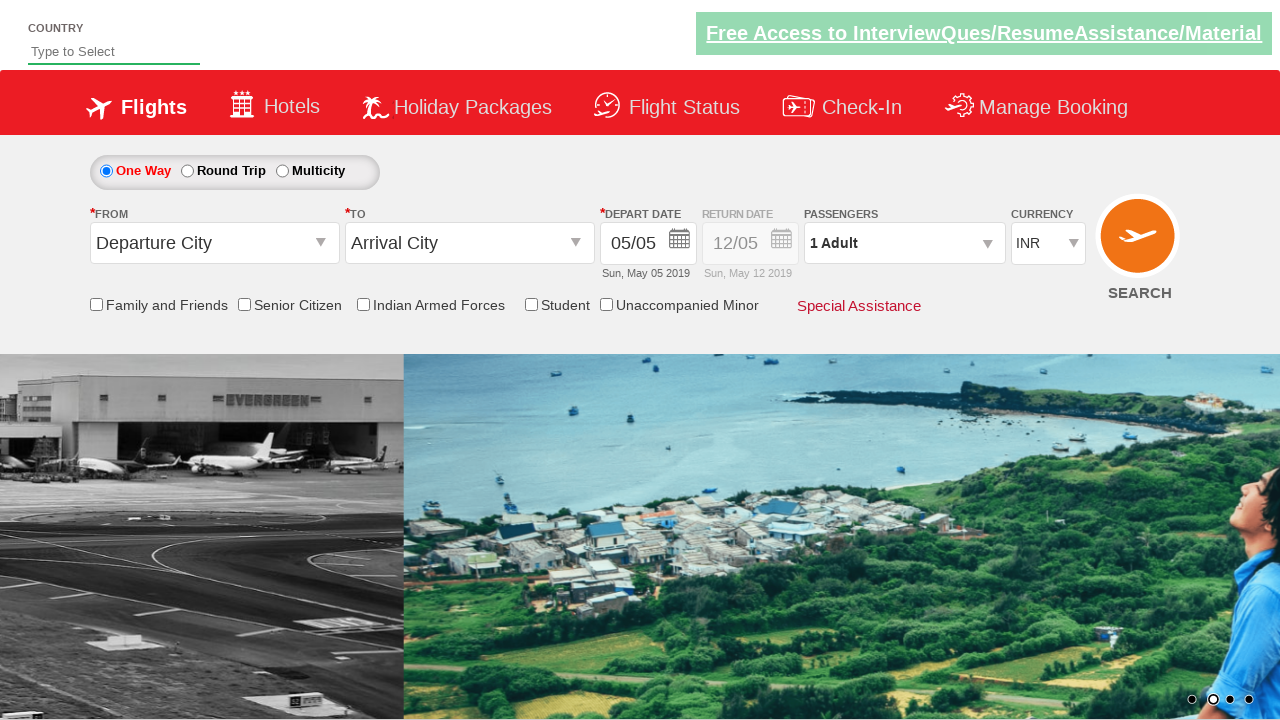

Located currency dropdown element
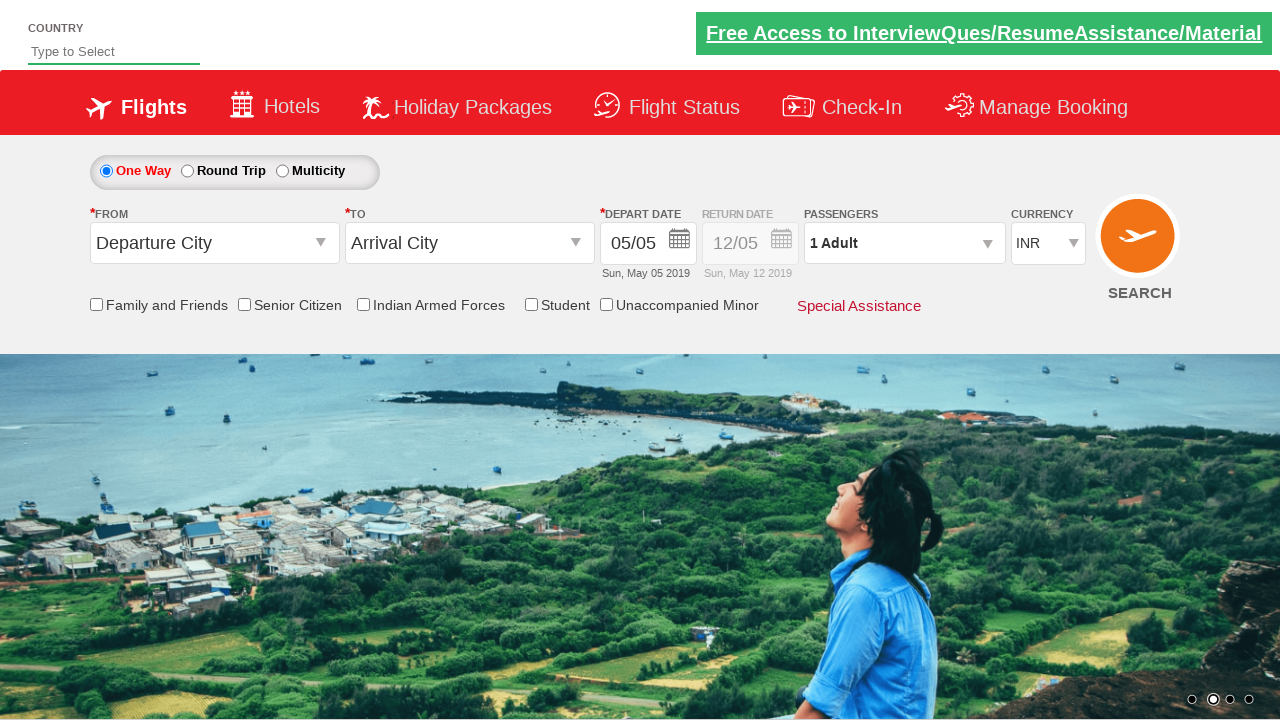

Selected USD currency by index 3 on #ctl00_mainContent_DropDownListCurrency
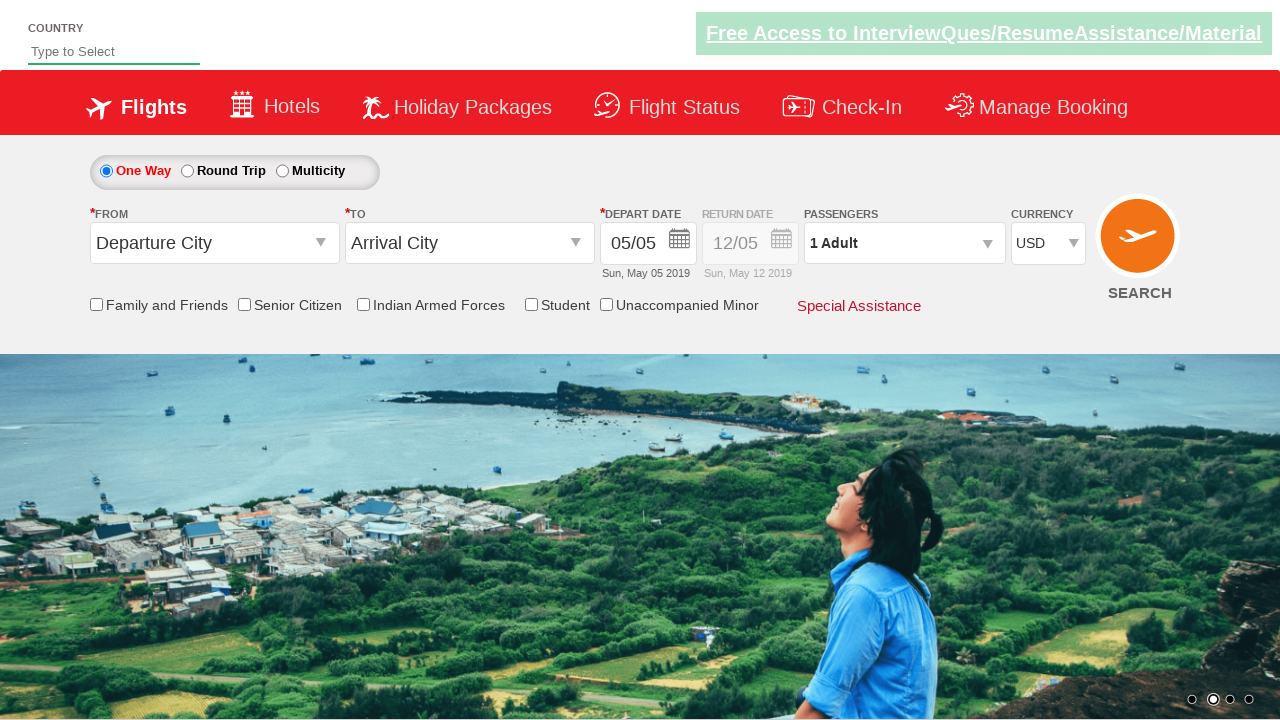

Verified USD currency is selected
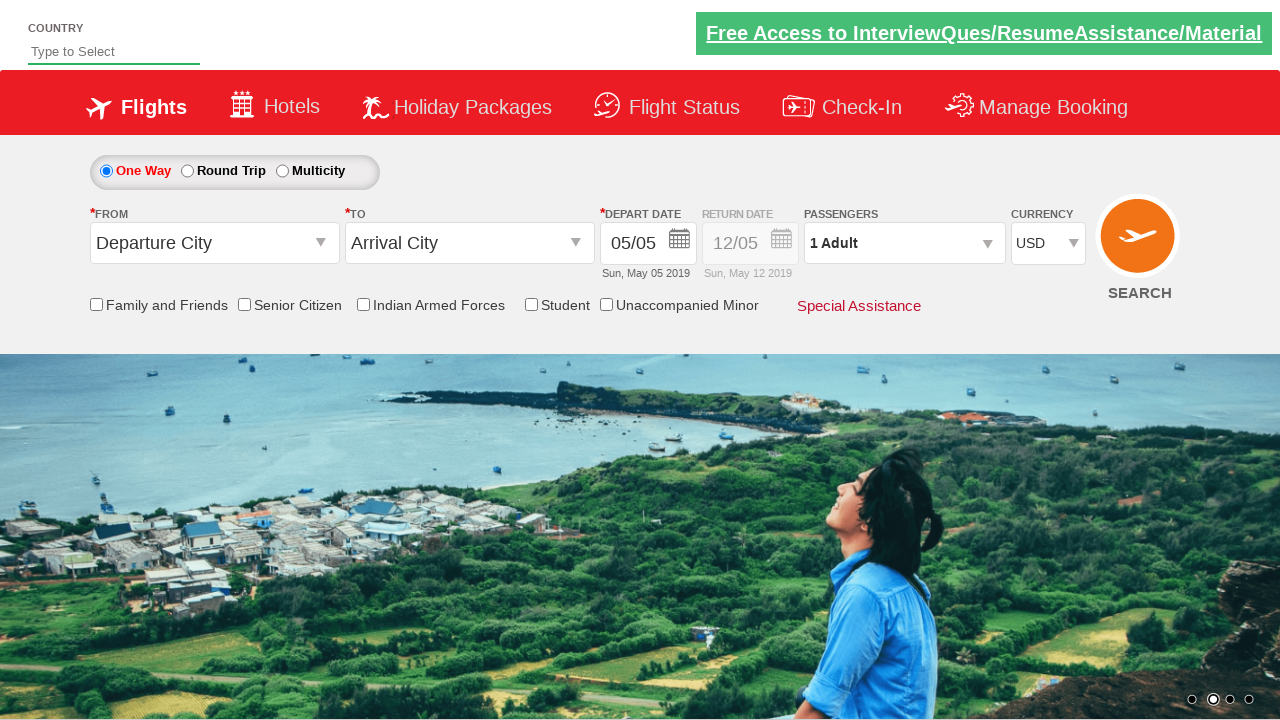

Selected AED currency by visible text on #ctl00_mainContent_DropDownListCurrency
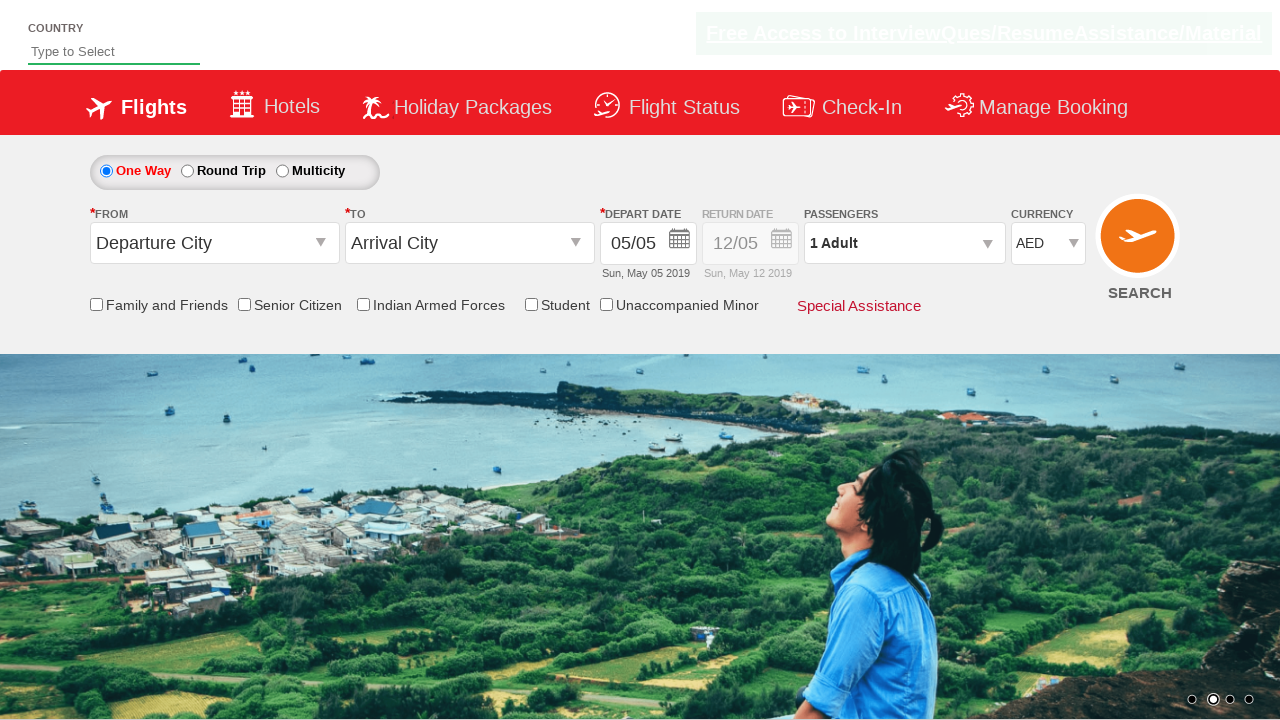

Verified AED currency is selected
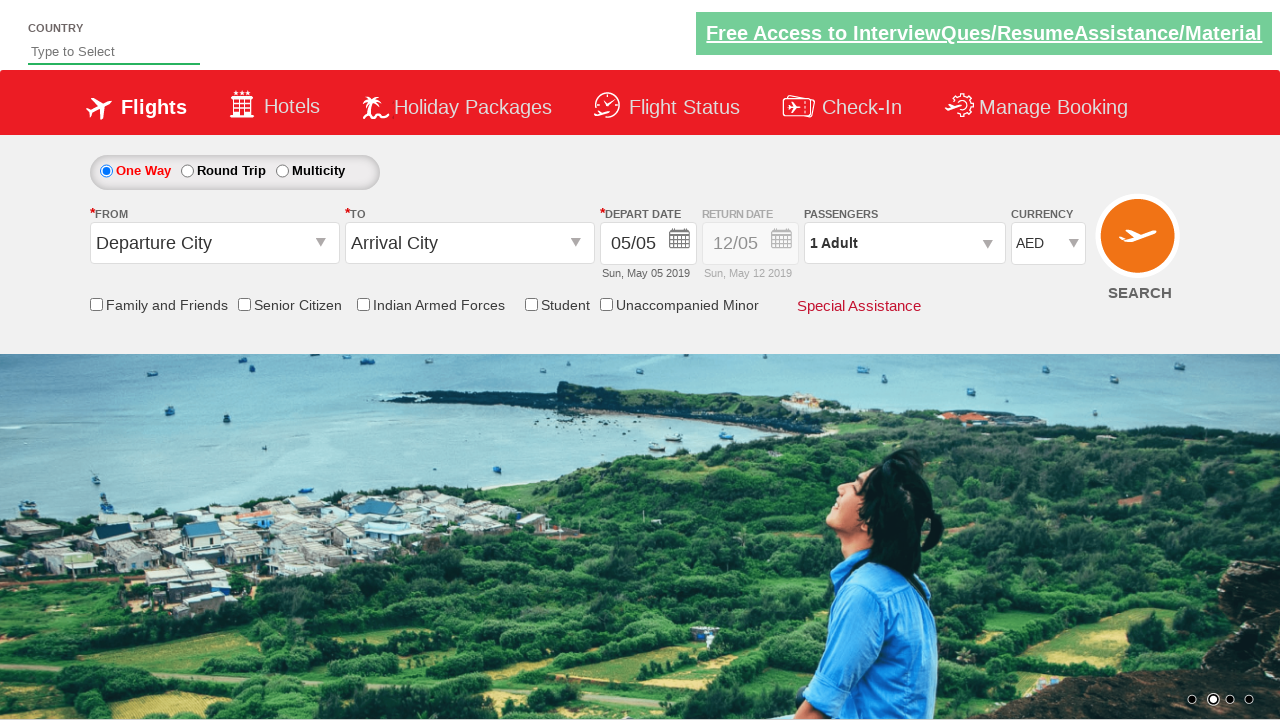

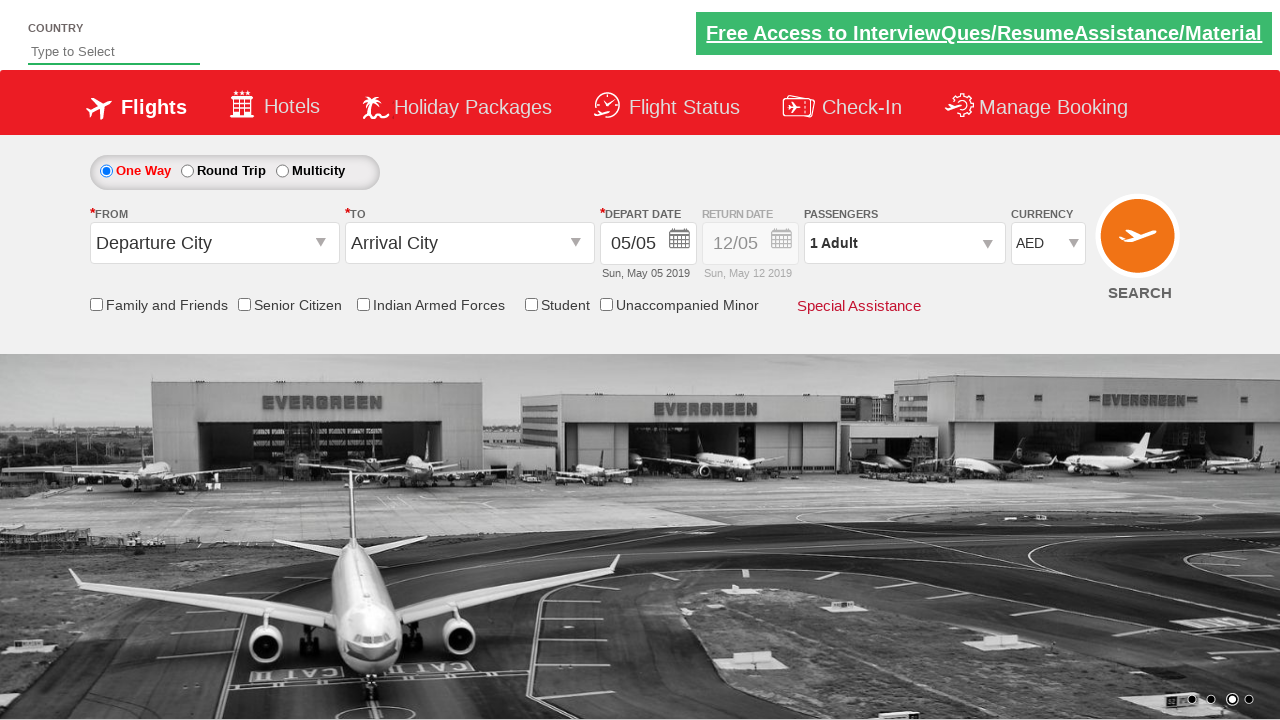